Navigates to Microsoft sign-in page and verifies the page title

Starting URL: https://www.microsoft.com

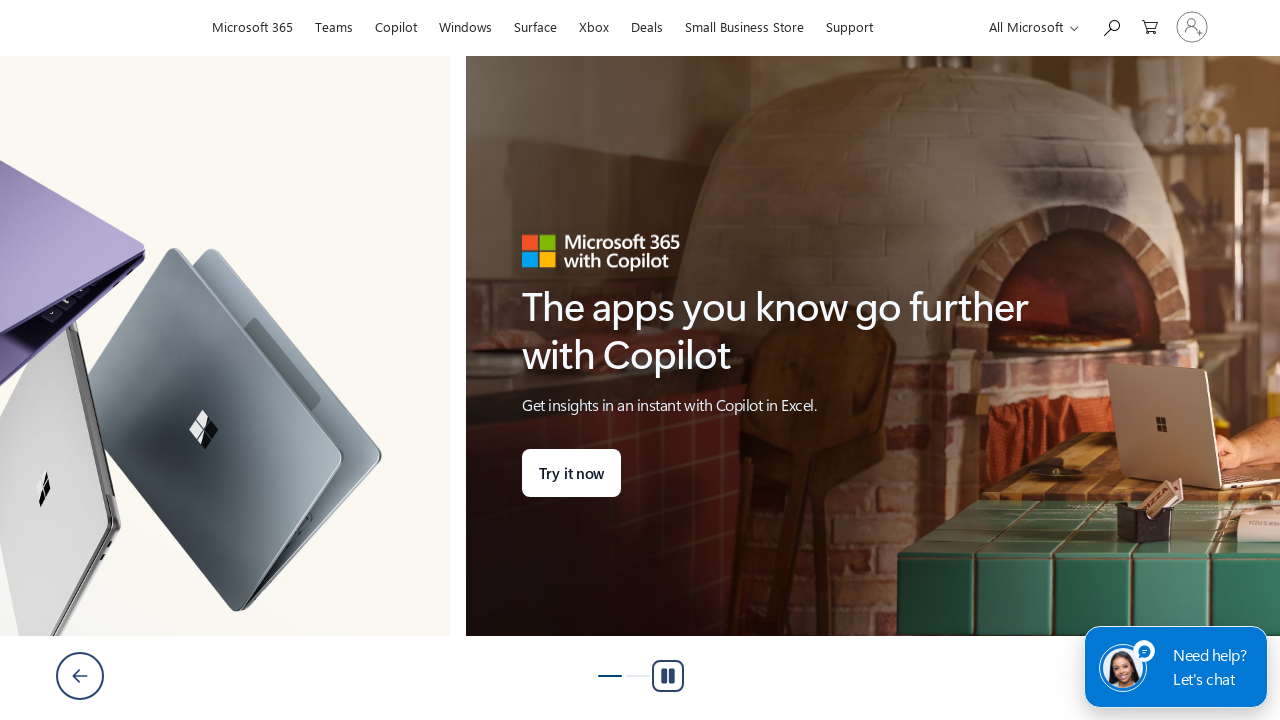

Clicked sign-in link to navigate to Microsoft sign-in page at (1192, 27) on a[aria-label='Sign in to your account']
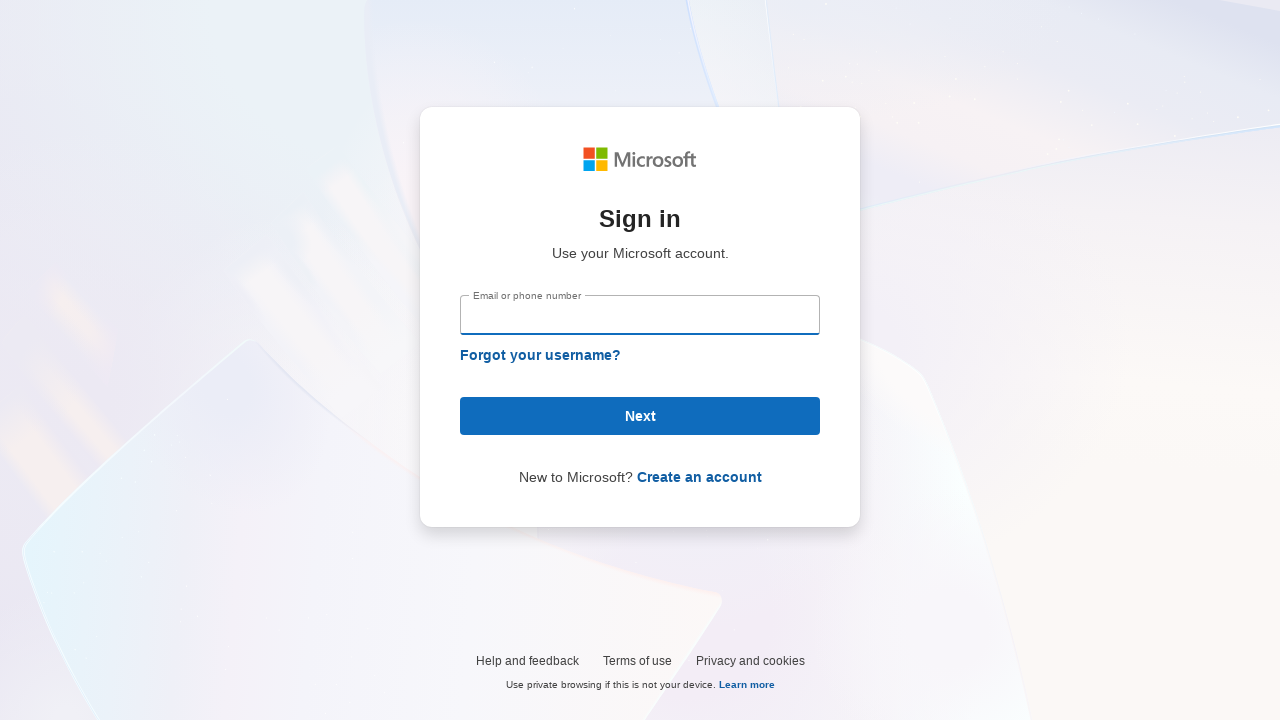

Sign-in page loaded successfully
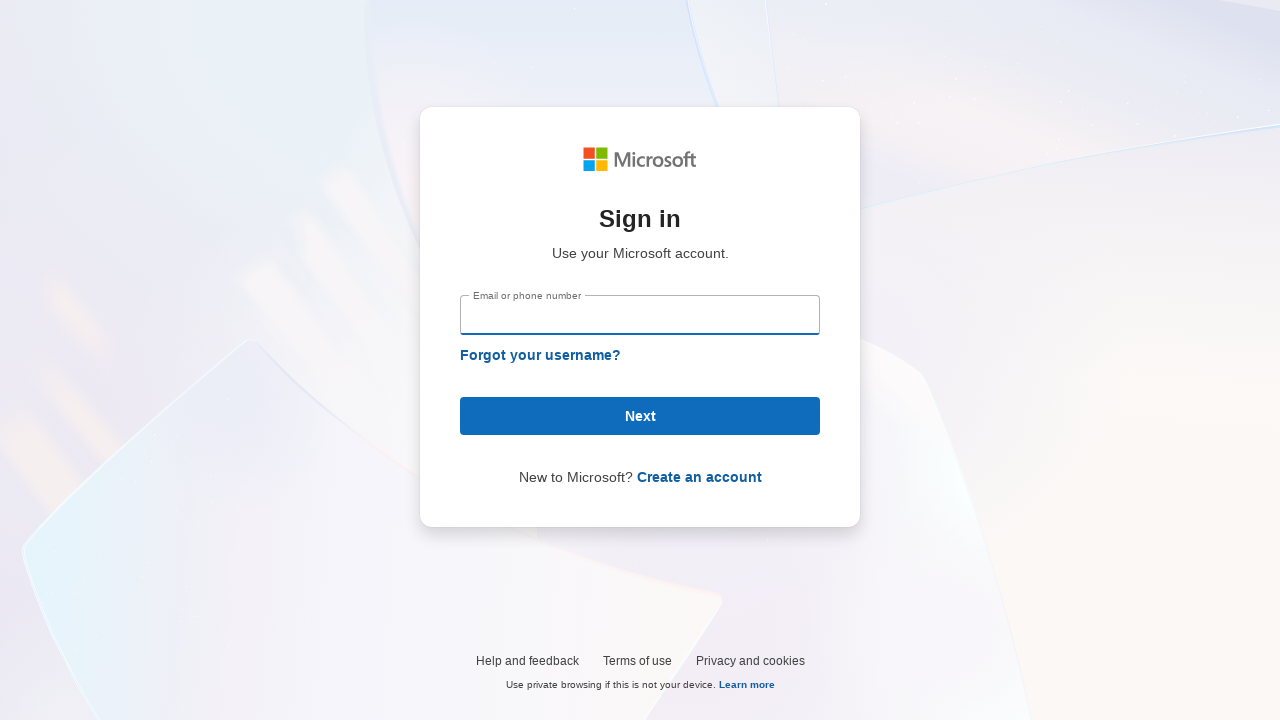

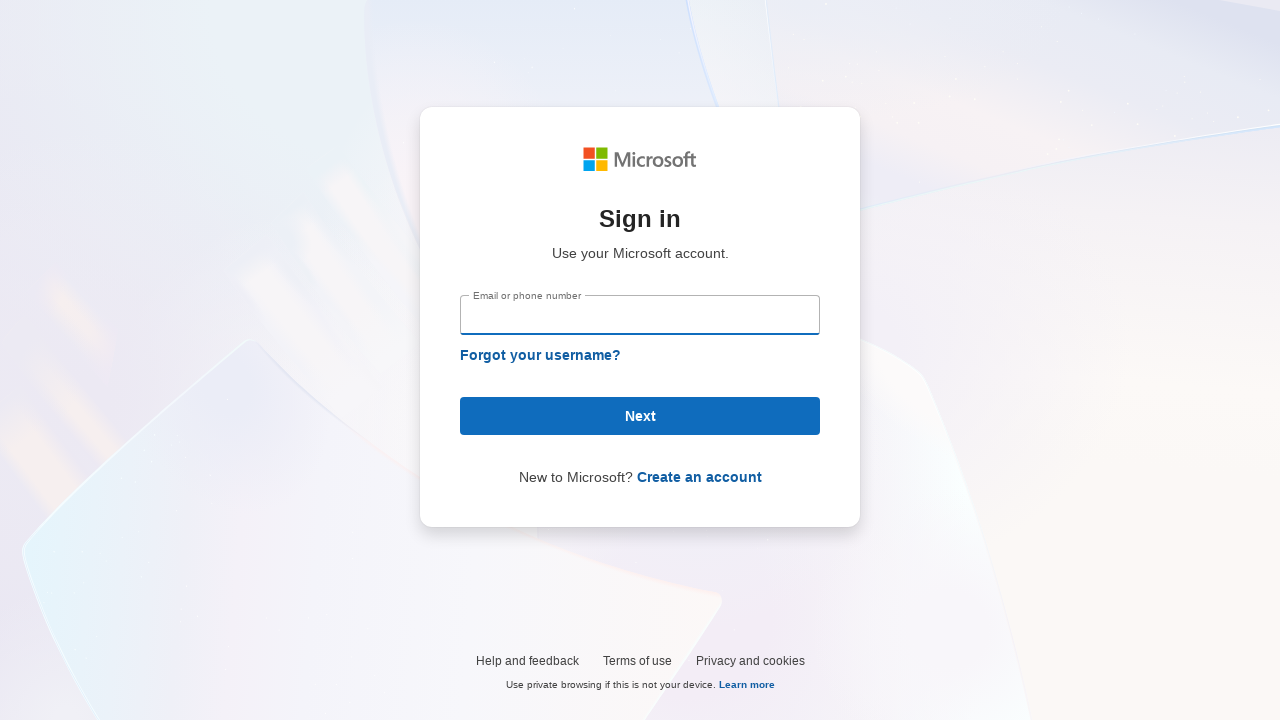